Tests right-click context menu functionality by performing a context click on an element and handling the resulting alert

Starting URL: https://swisnl.github.io/jQuery-contextMenu/demo.html

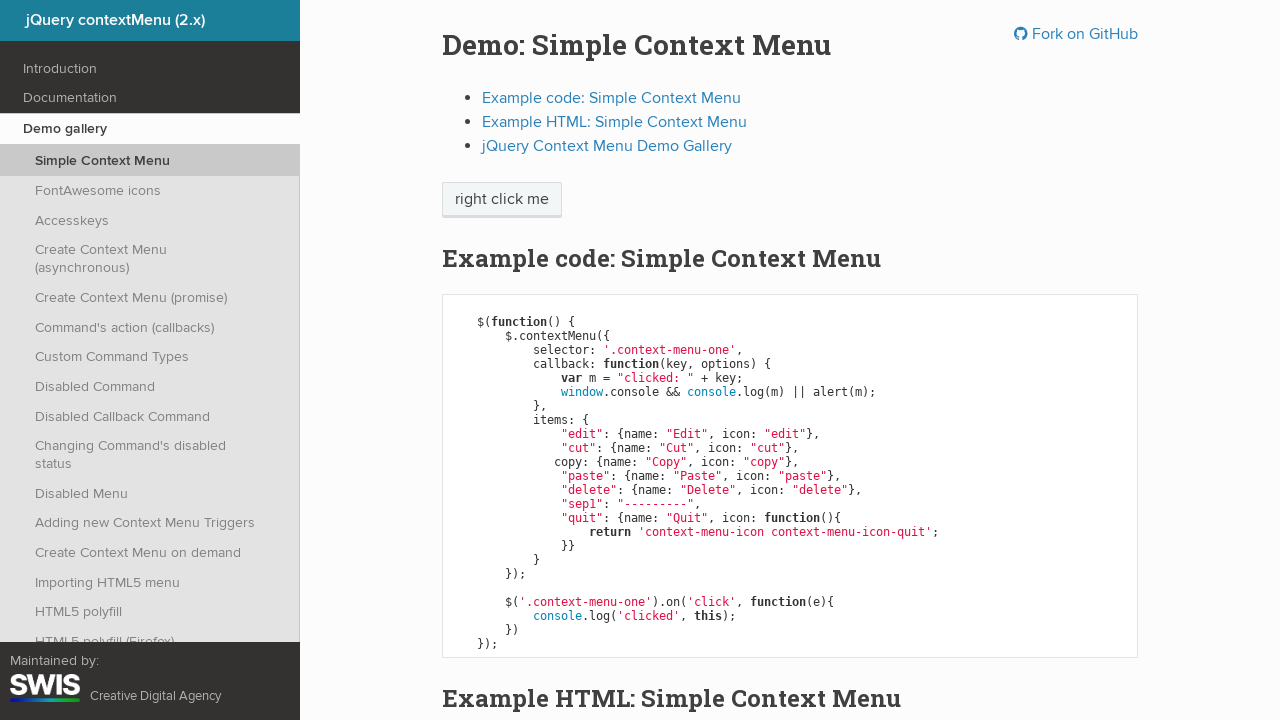

Located element for right-click context menu test
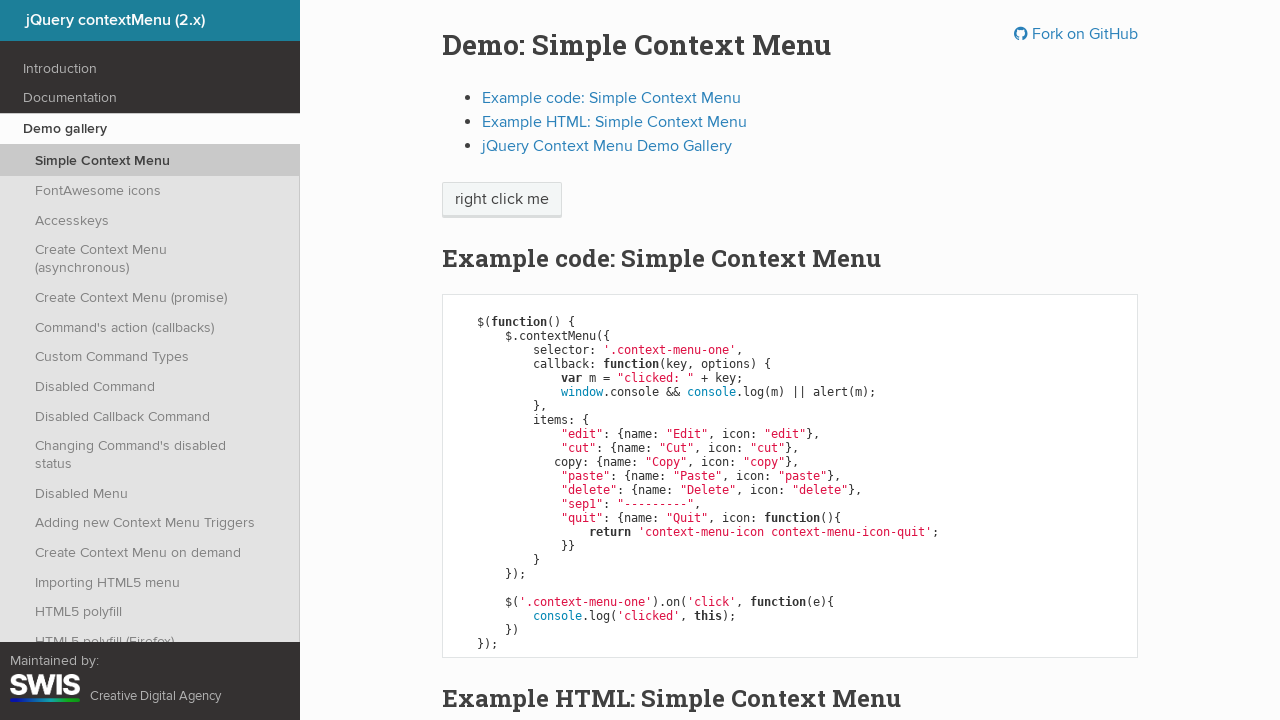

Performed right-click on element to open context menu at (502, 200) on body > div.wy-grid-for-nav > section > div > div > div > p > span
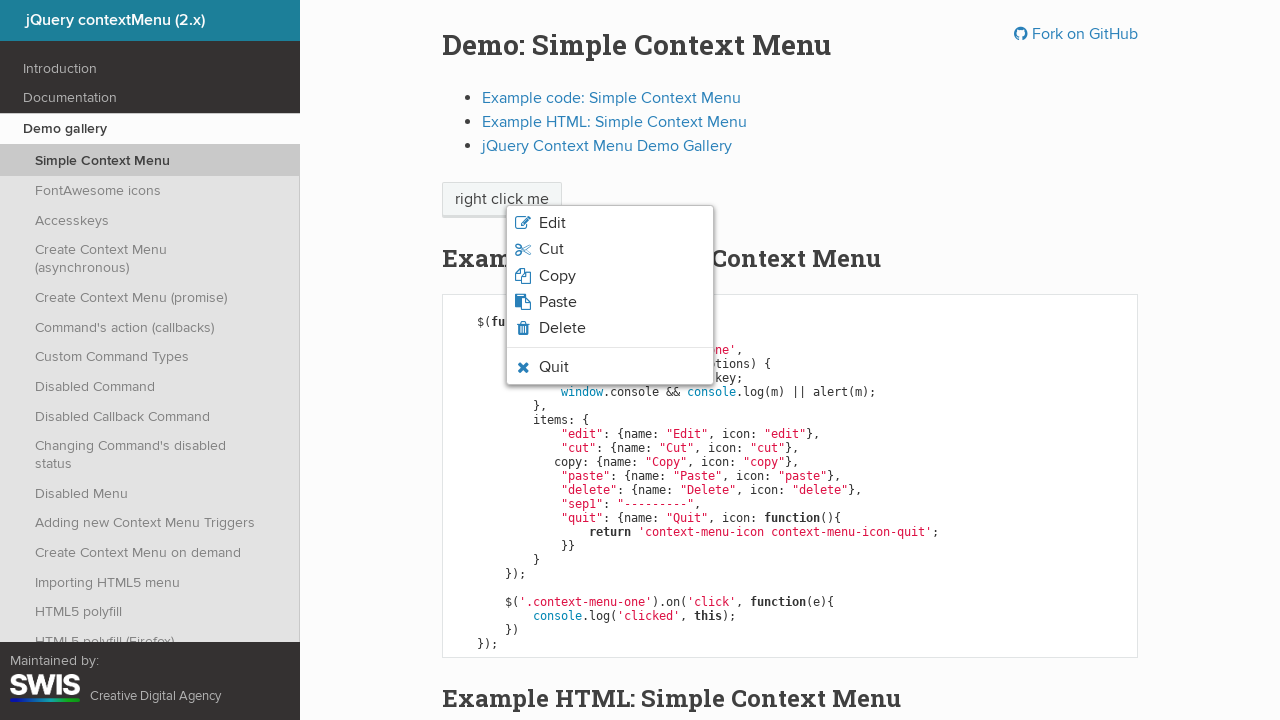

Clicked third option in context menu at (557, 276) on xpath=/html/body/ul/li[3]/span
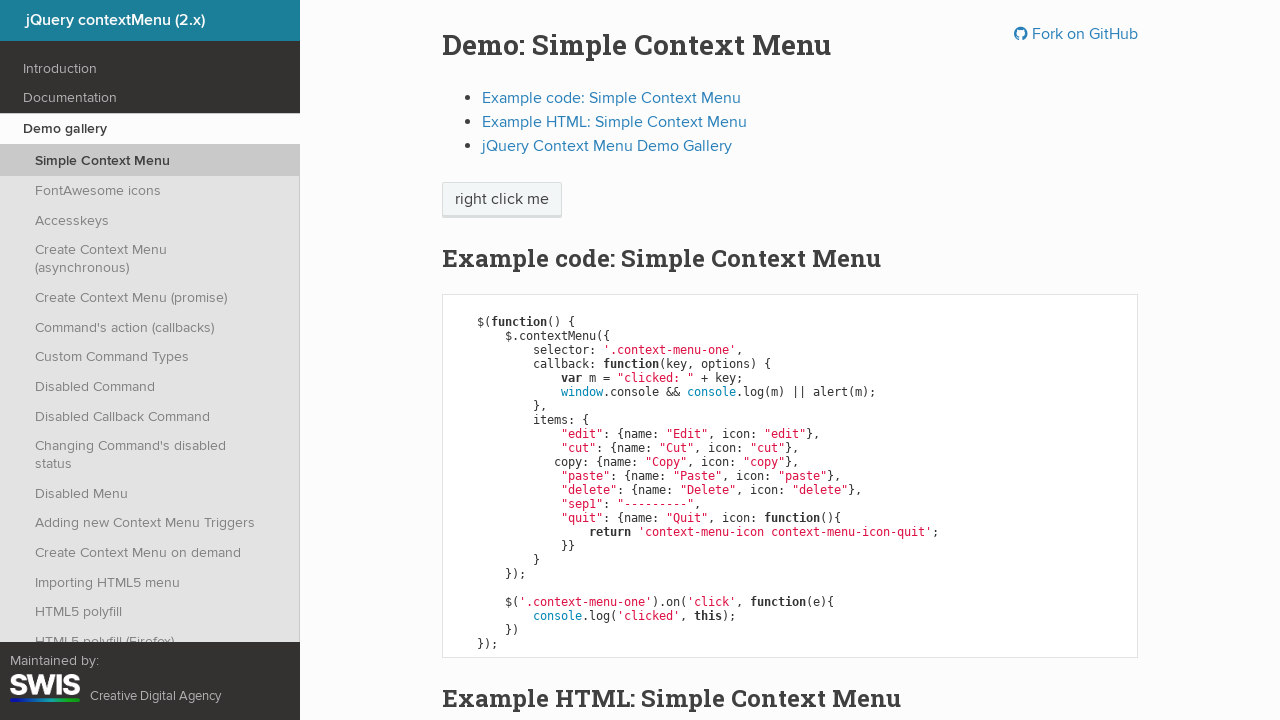

Set up dialog handler to accept alert
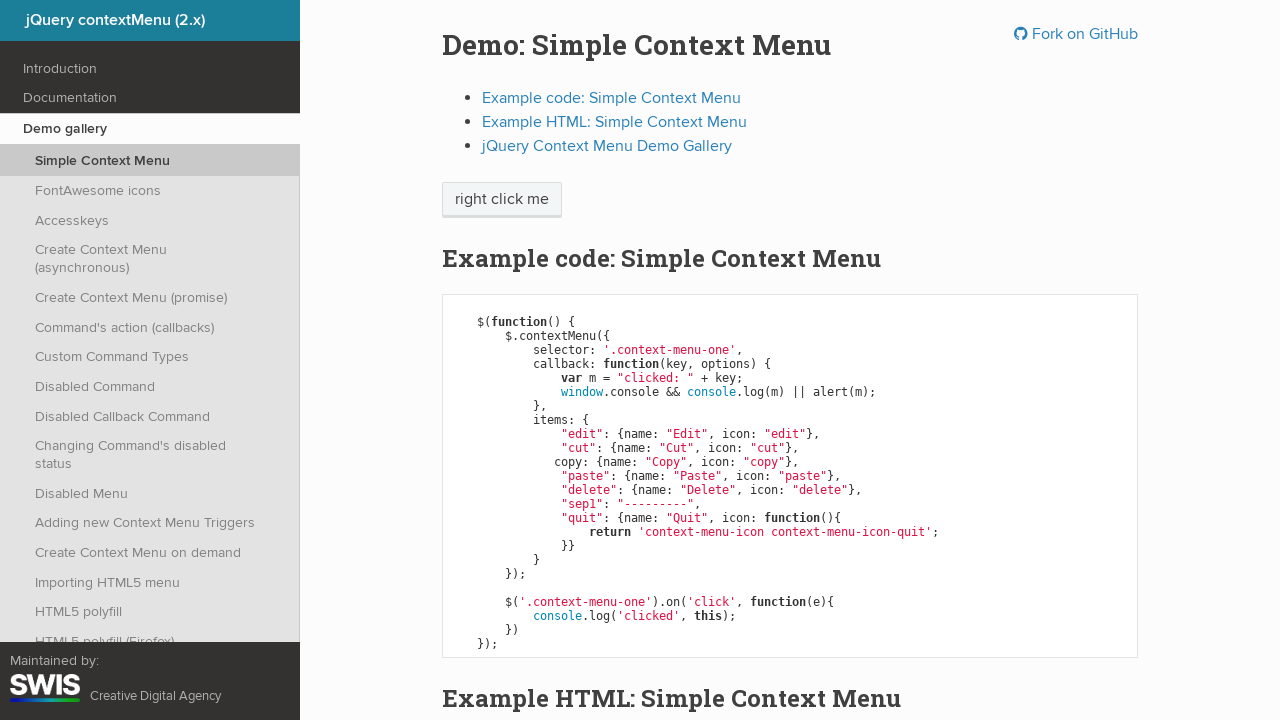

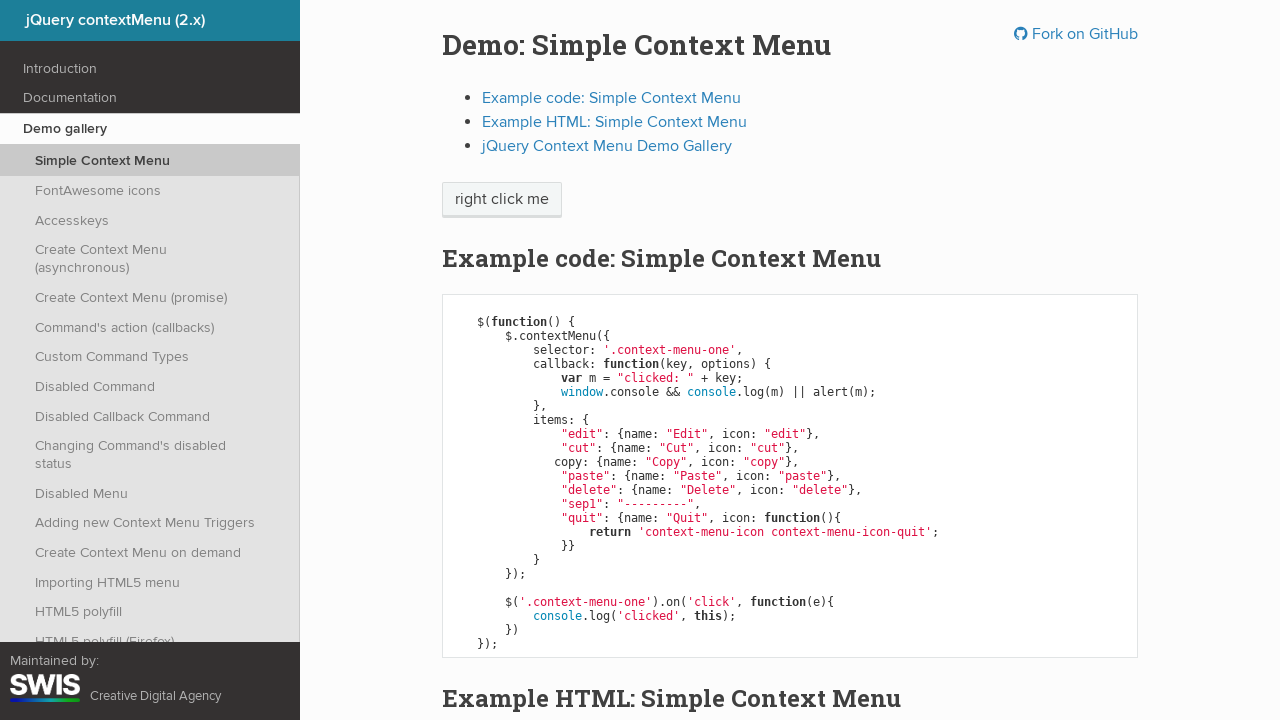